Tests dismissing an entry advertisement modal by clicking the close button in the modal footer on the-internet.herokuapp.com test site.

Starting URL: http://the-internet.herokuapp.com/entry_ad

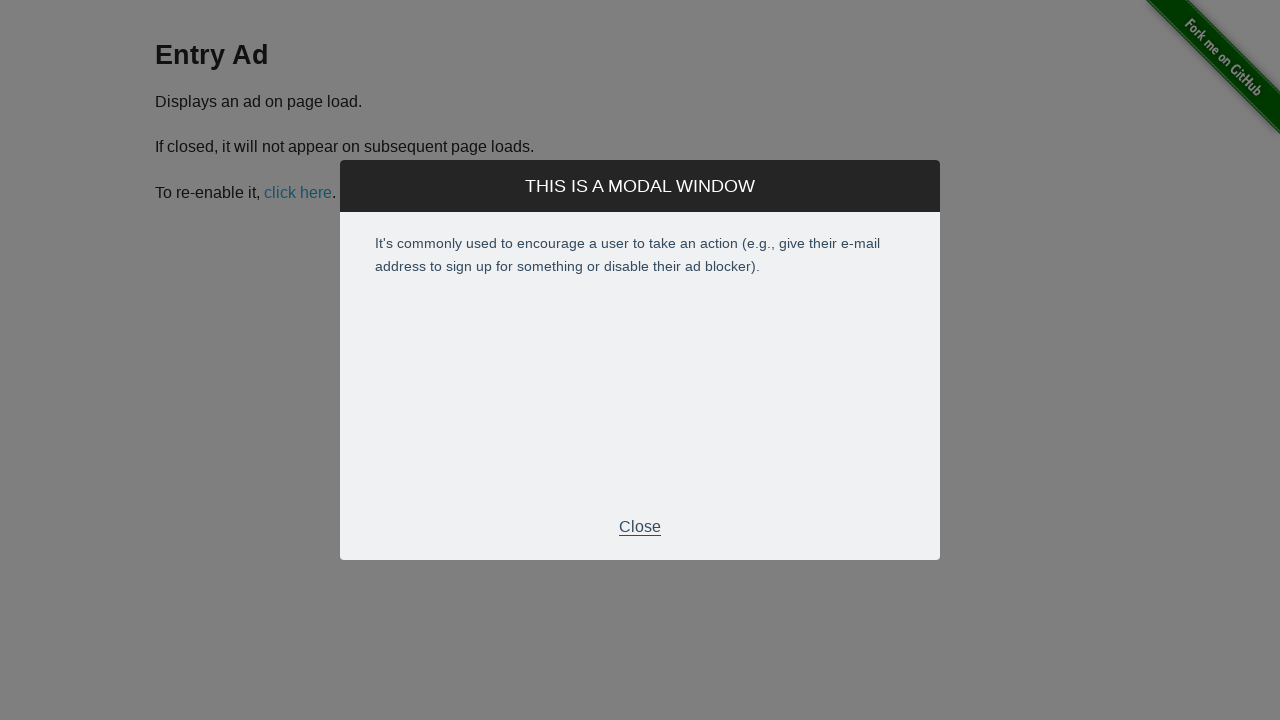

Entry advertisement modal appeared with footer visible
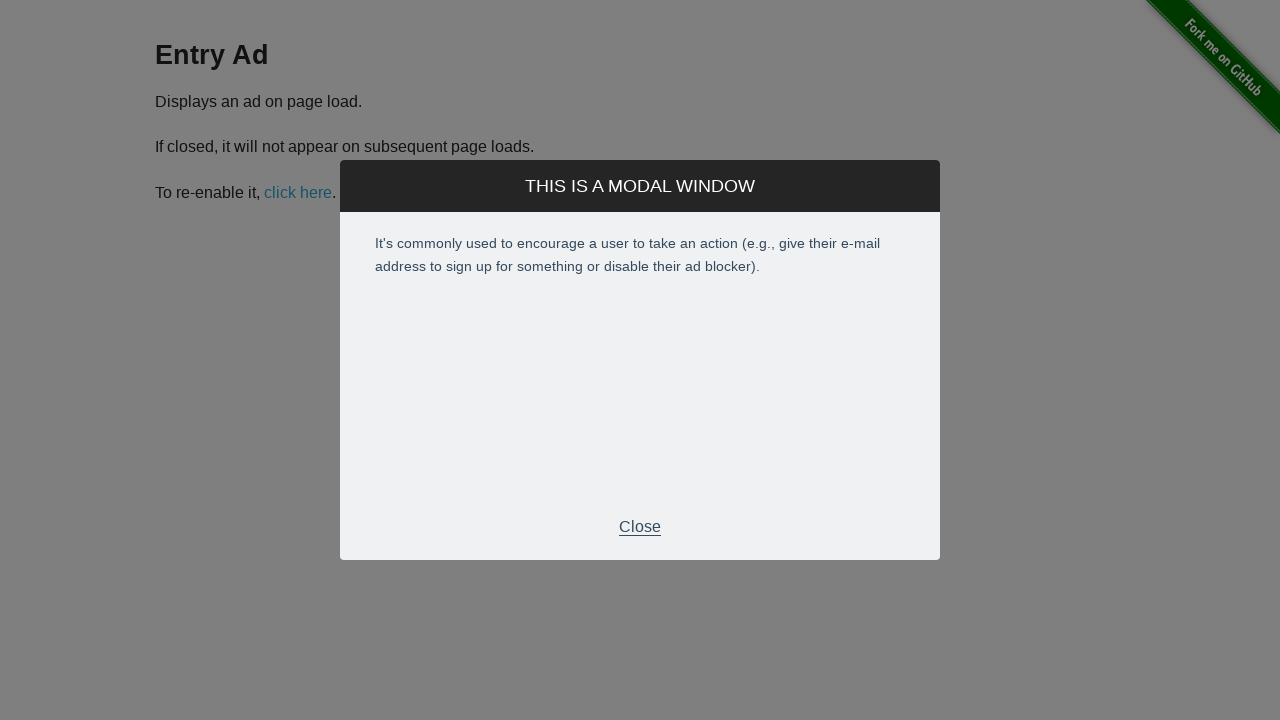

Clicked close button in modal footer to dismiss advertisement at (640, 527) on .modal-footer
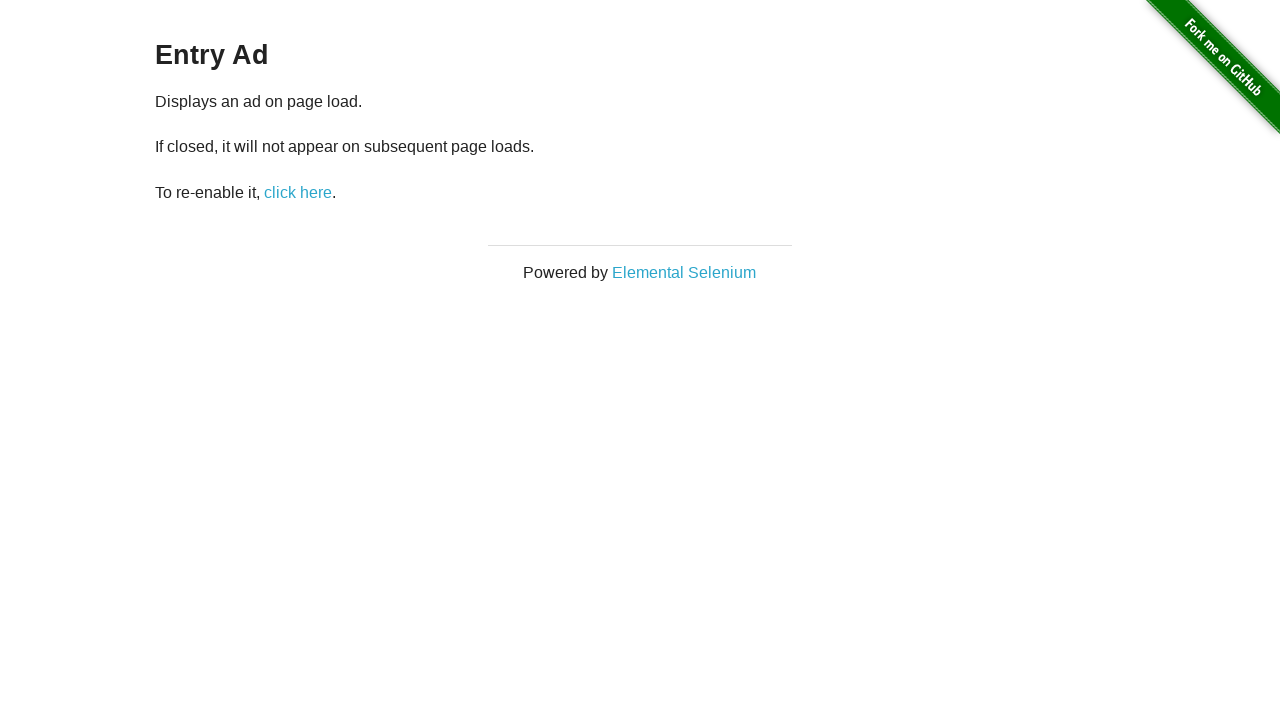

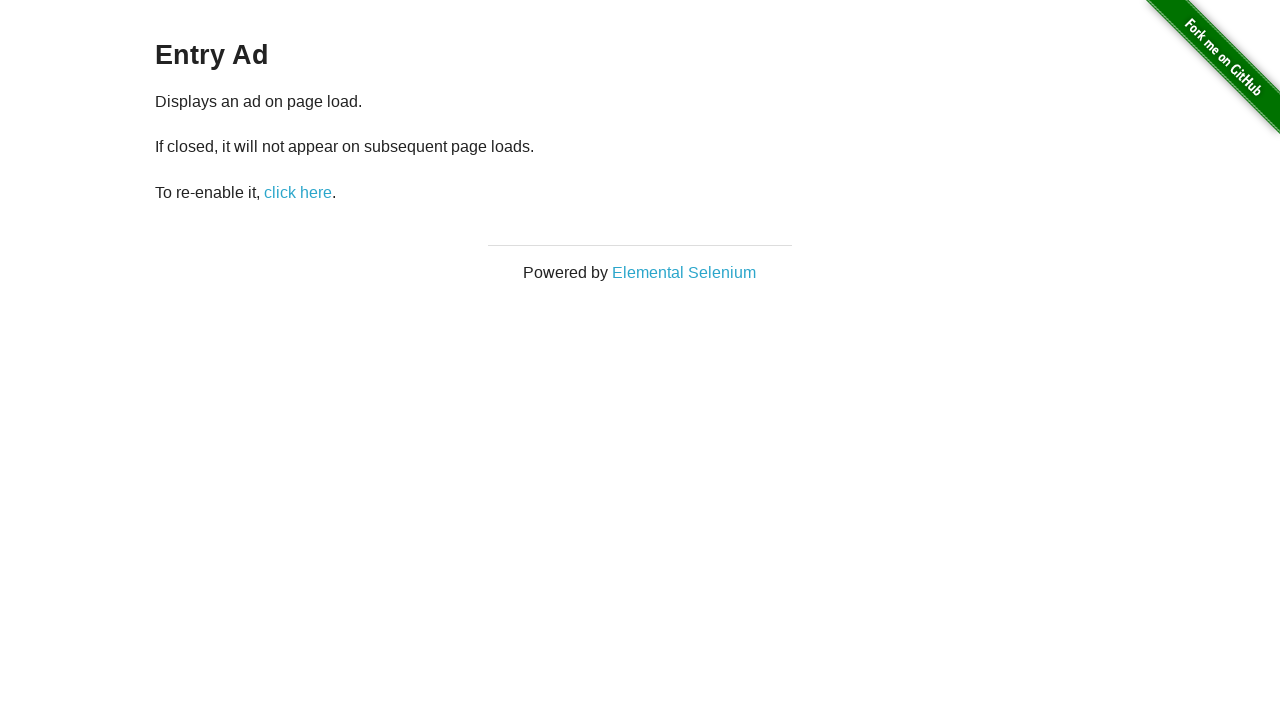